Tests the Dynamic Controls page by removing a checkbox and verifying it disappears, then enabling a disabled input field and verifying it becomes editable.

Starting URL: https://the-internet.herokuapp.com/dynamic_controls

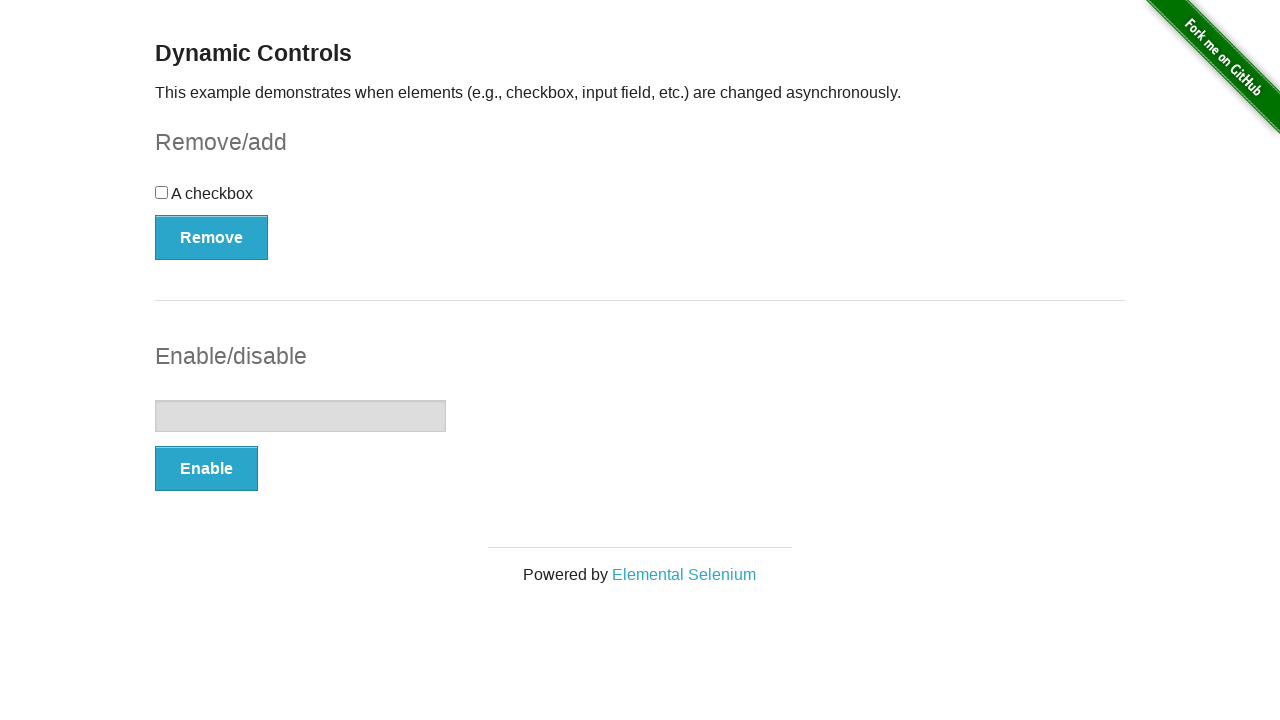

Waited for checkbox element to be present
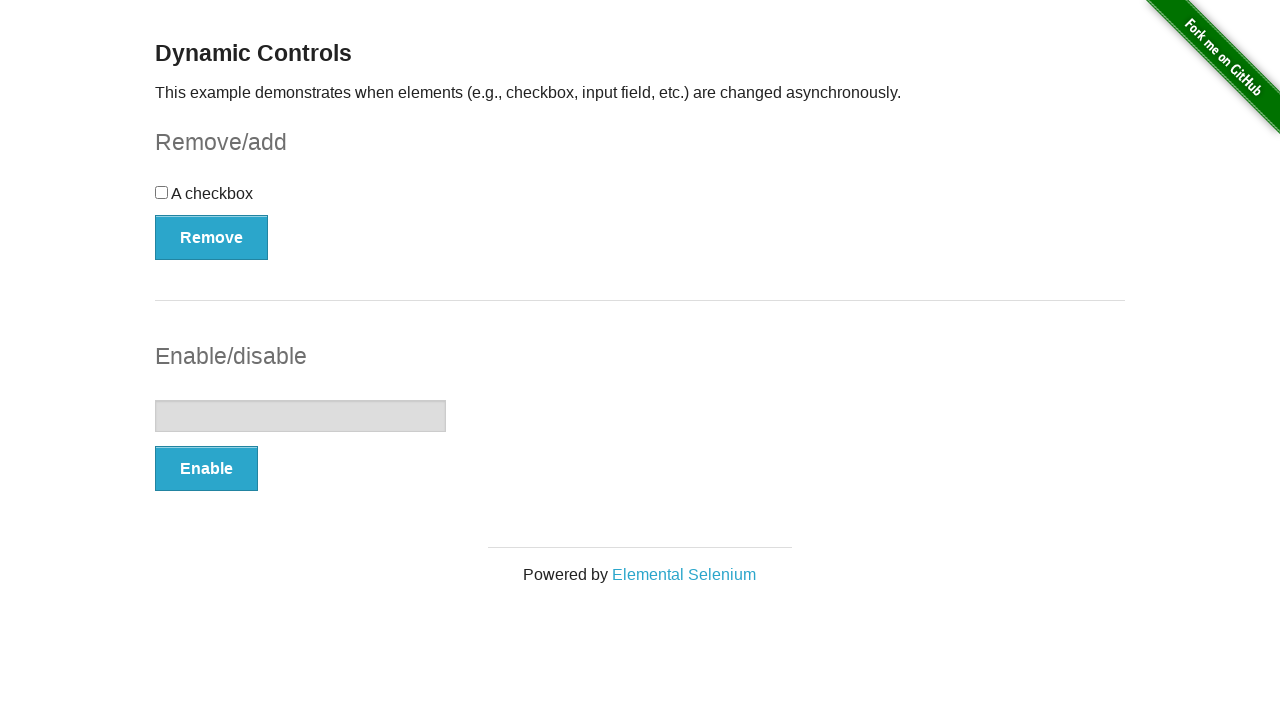

Located the checkbox input element
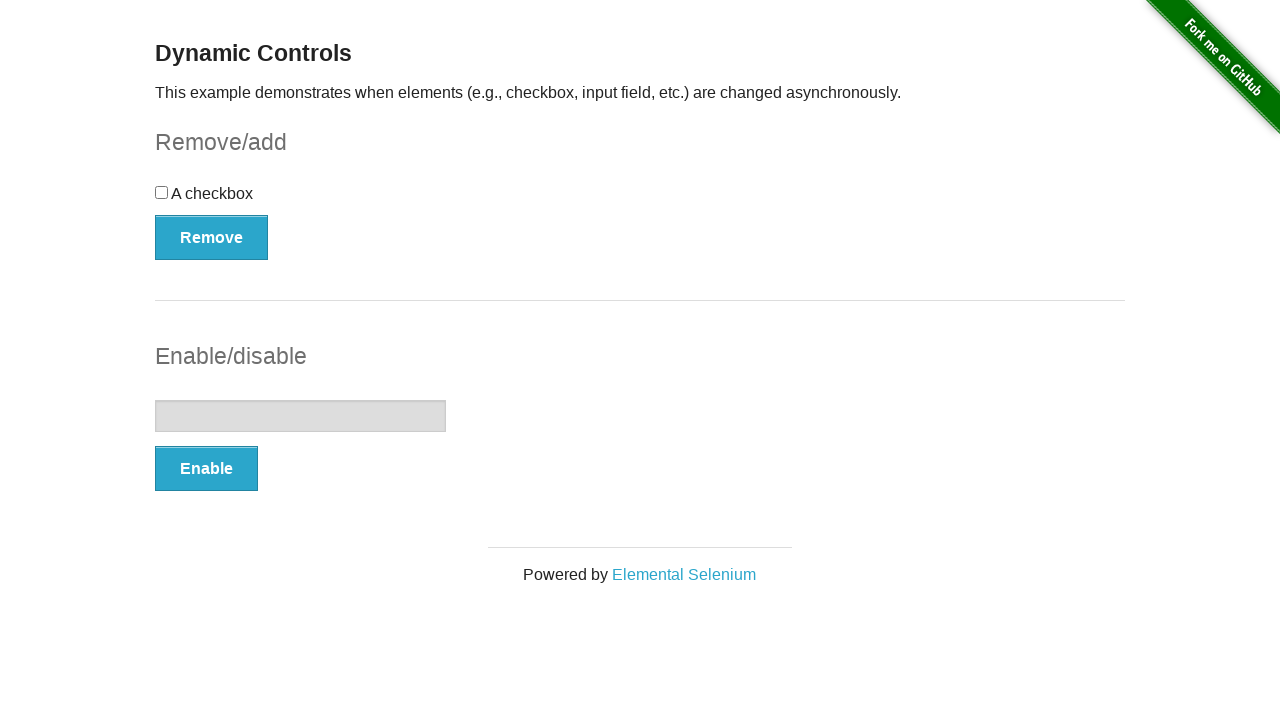

Verified checkbox is visible
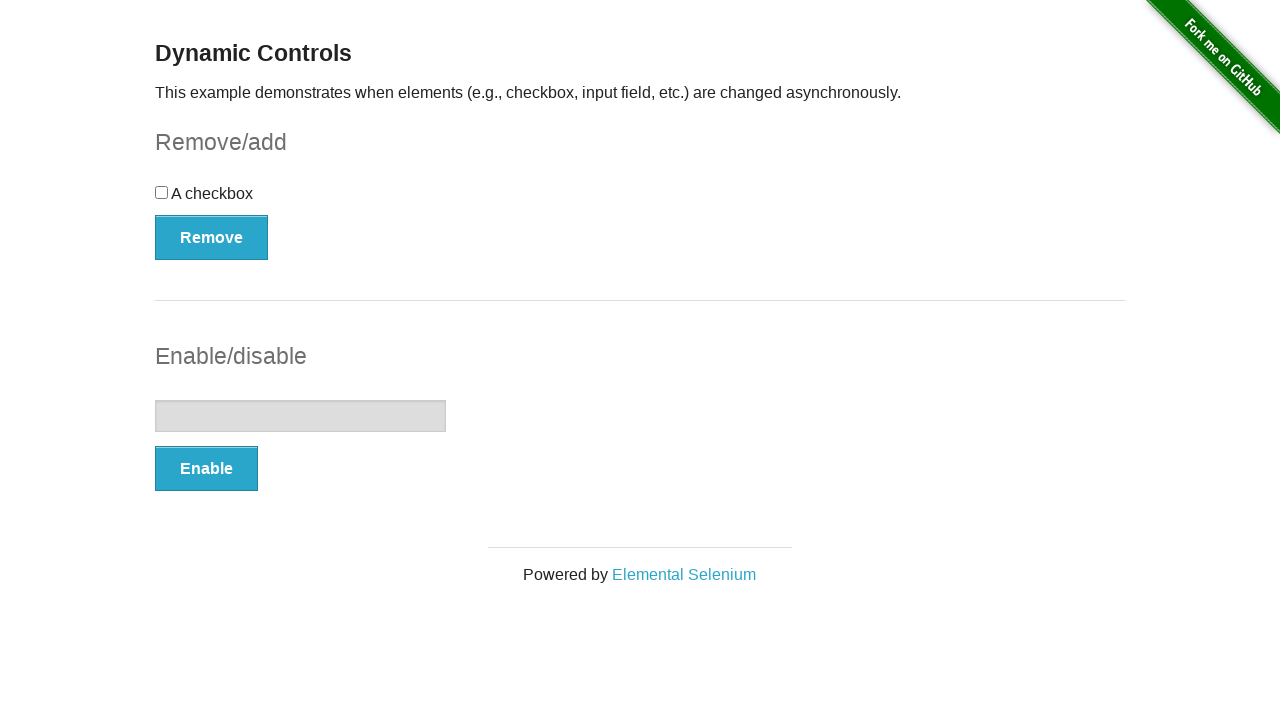

Clicked the Remove button to remove the checkbox at (212, 237) on button:has-text('Remove')
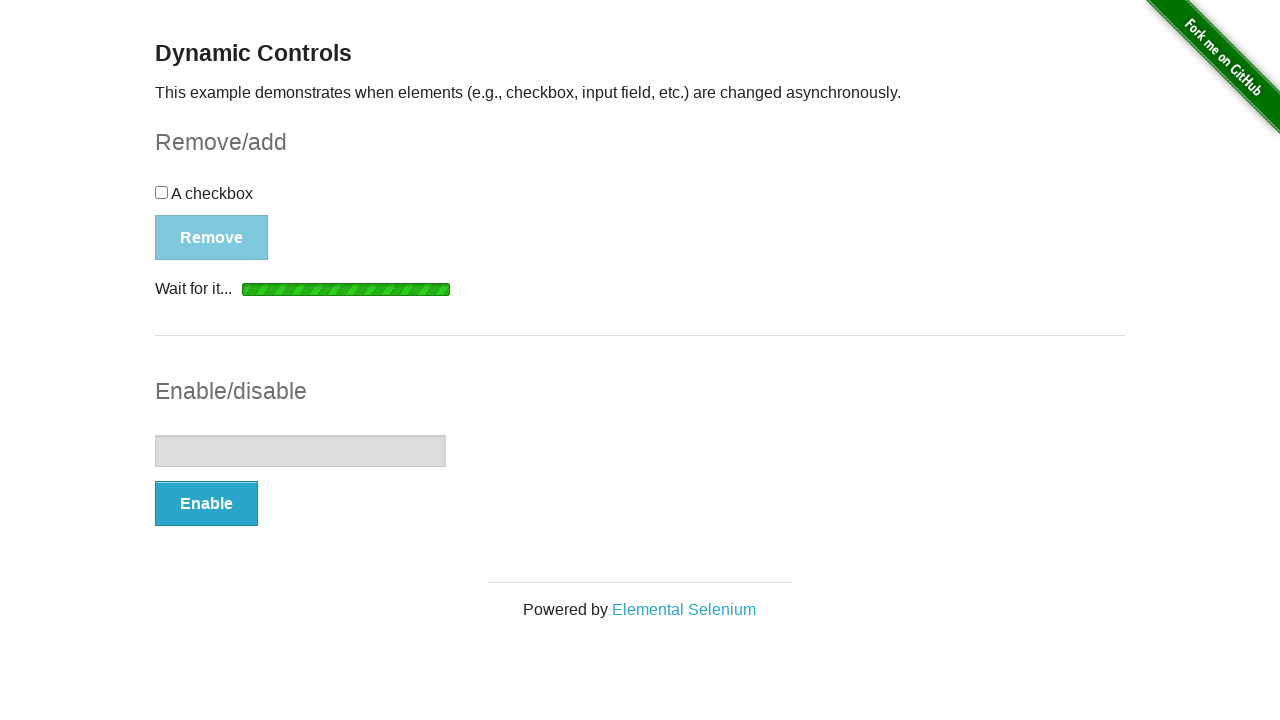

Waited for 'It's gone!' message to appear
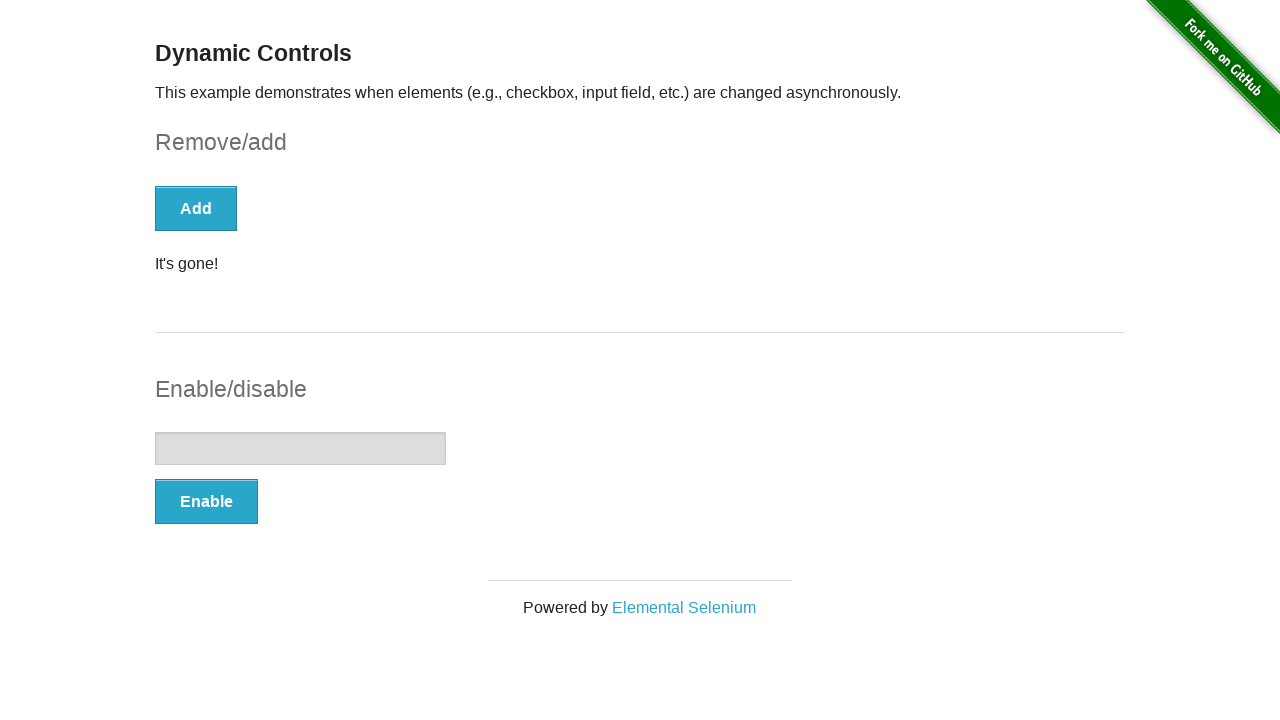

Verified checkbox is no longer visible
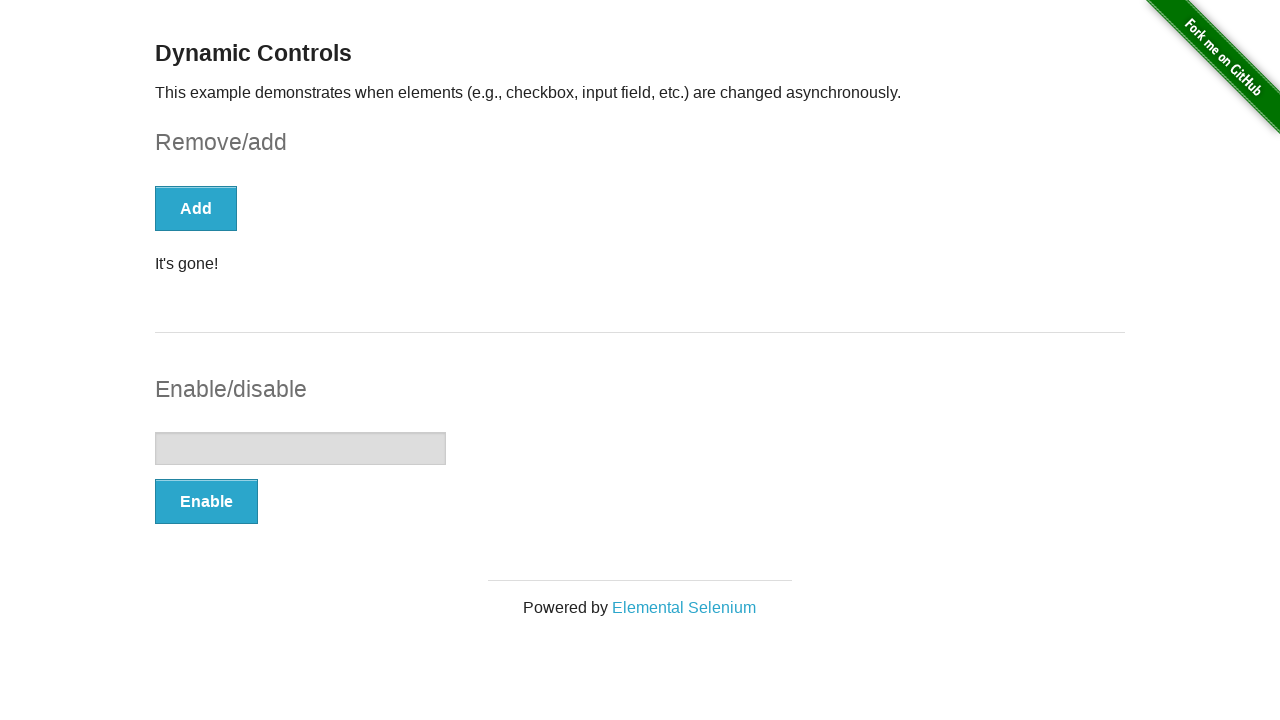

Located the text input field
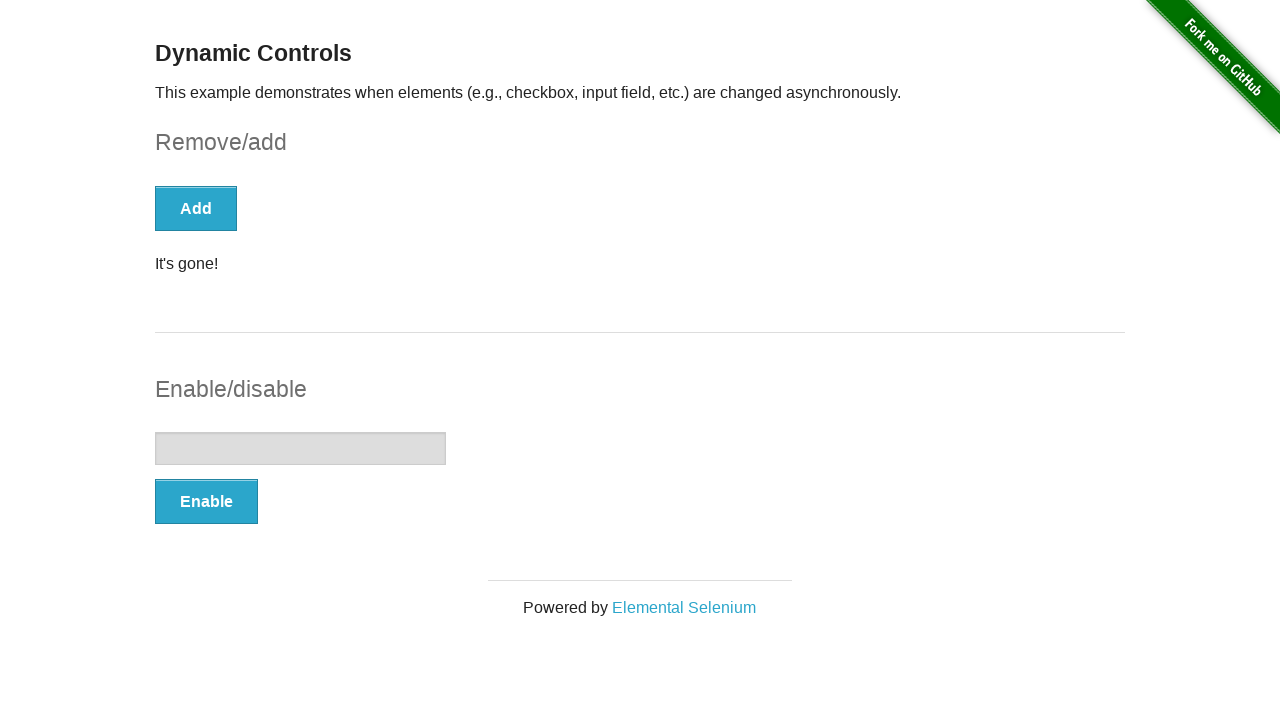

Verified input field is disabled
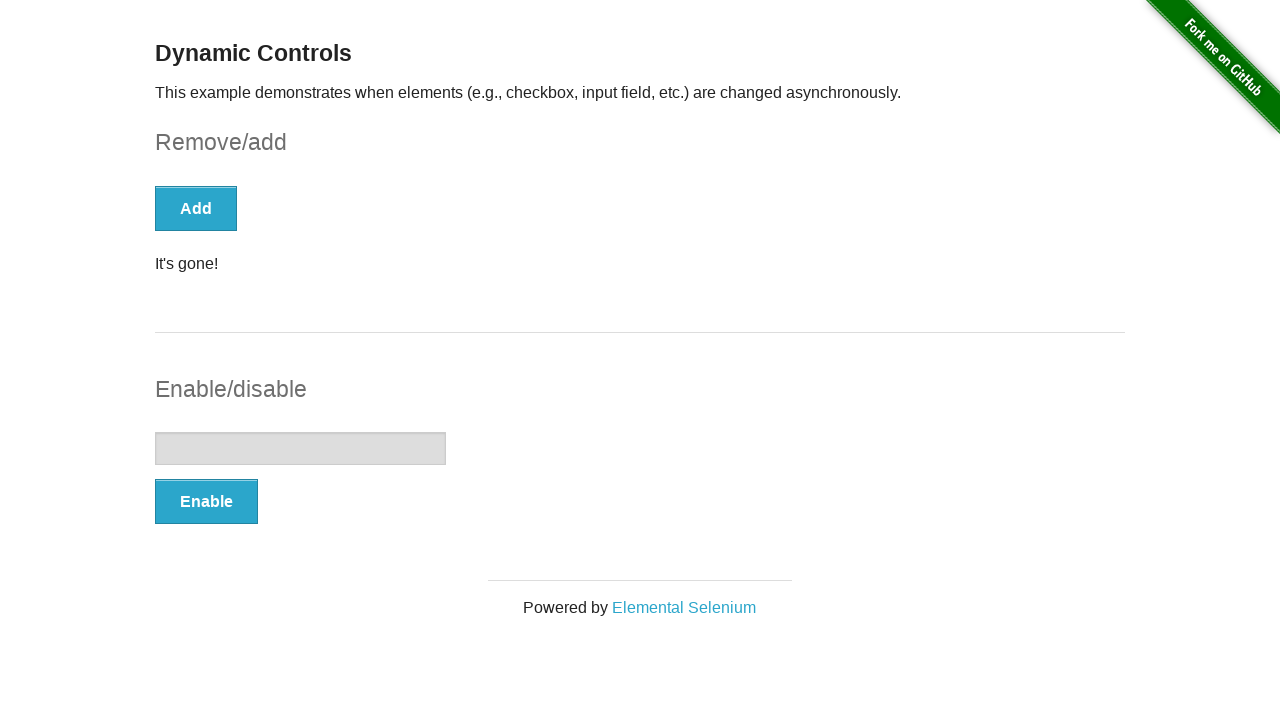

Clicked the Enable button to enable the input field at (206, 501) on button:has-text('Enable')
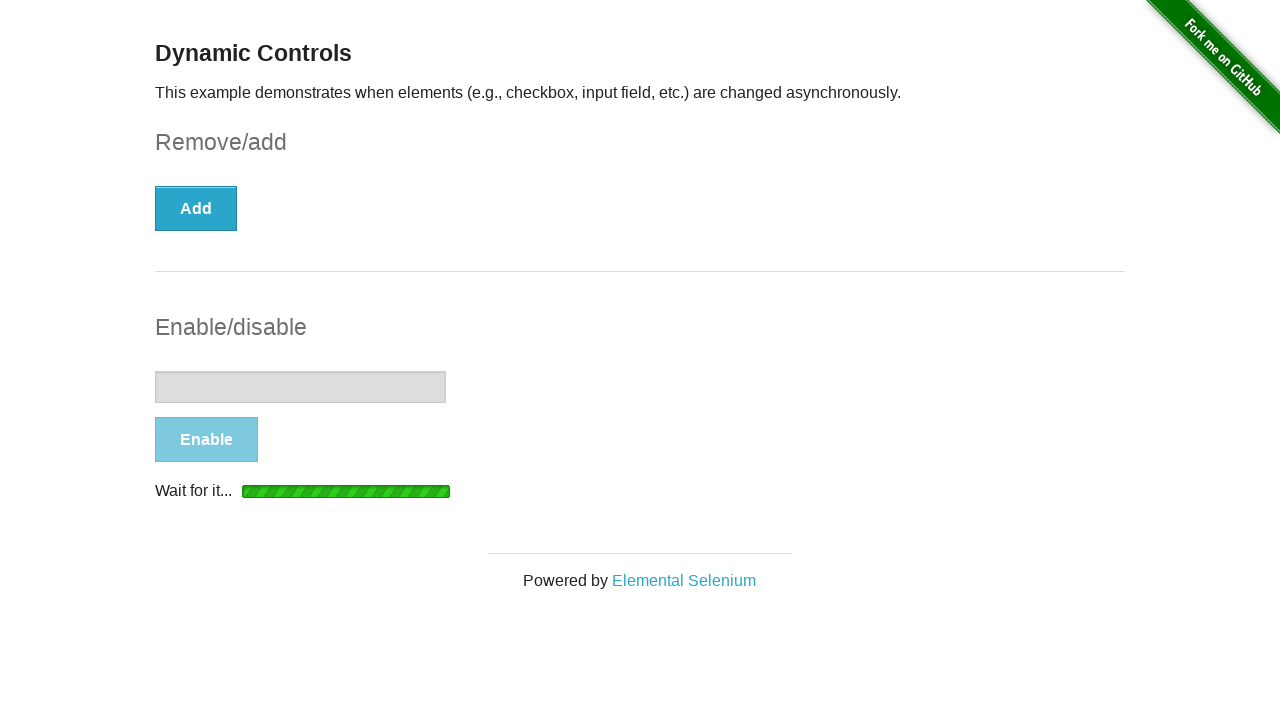

Waited for 'It's enabled!' message to appear
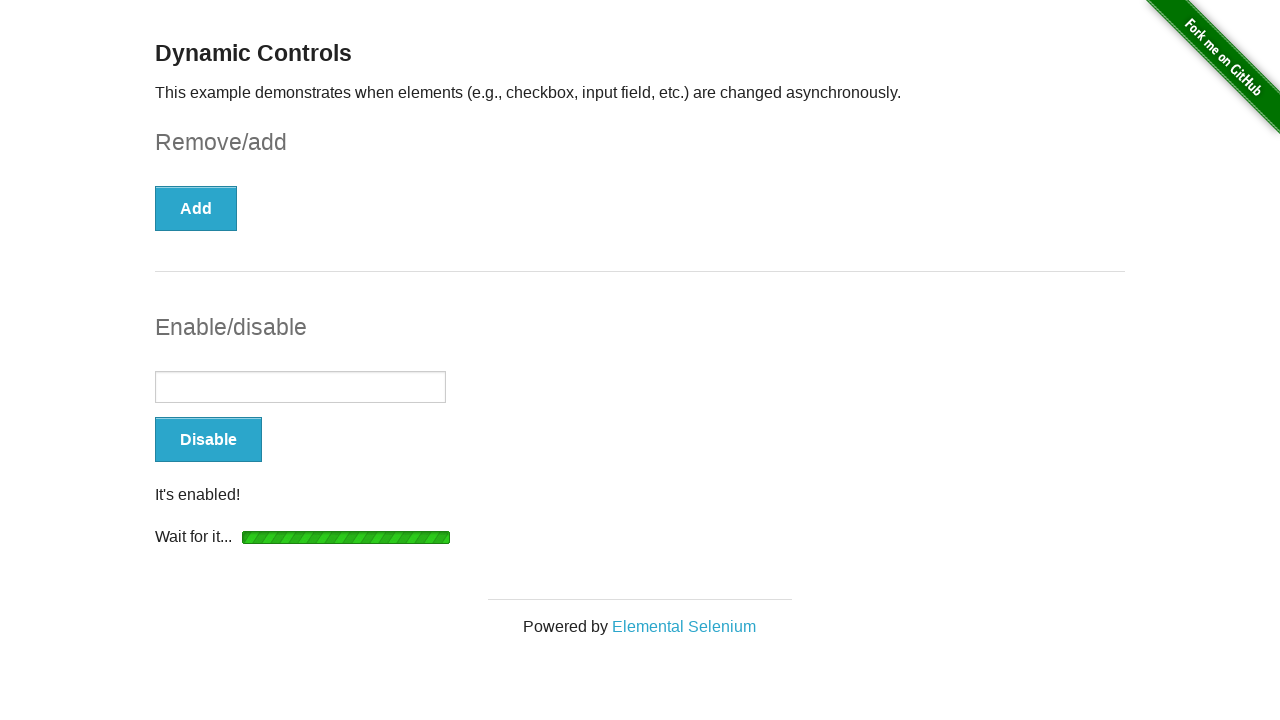

Verified input field is now enabled
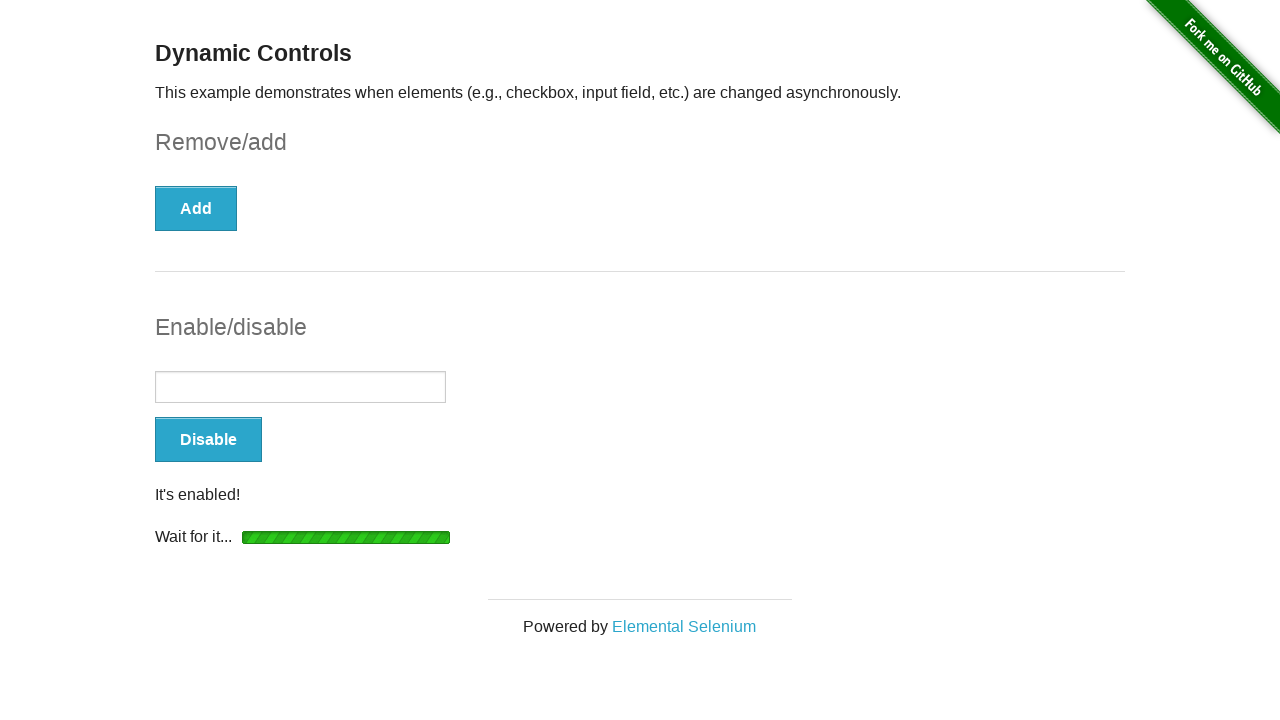

Filled the input field with '123Qwerty!' on input[type='text']
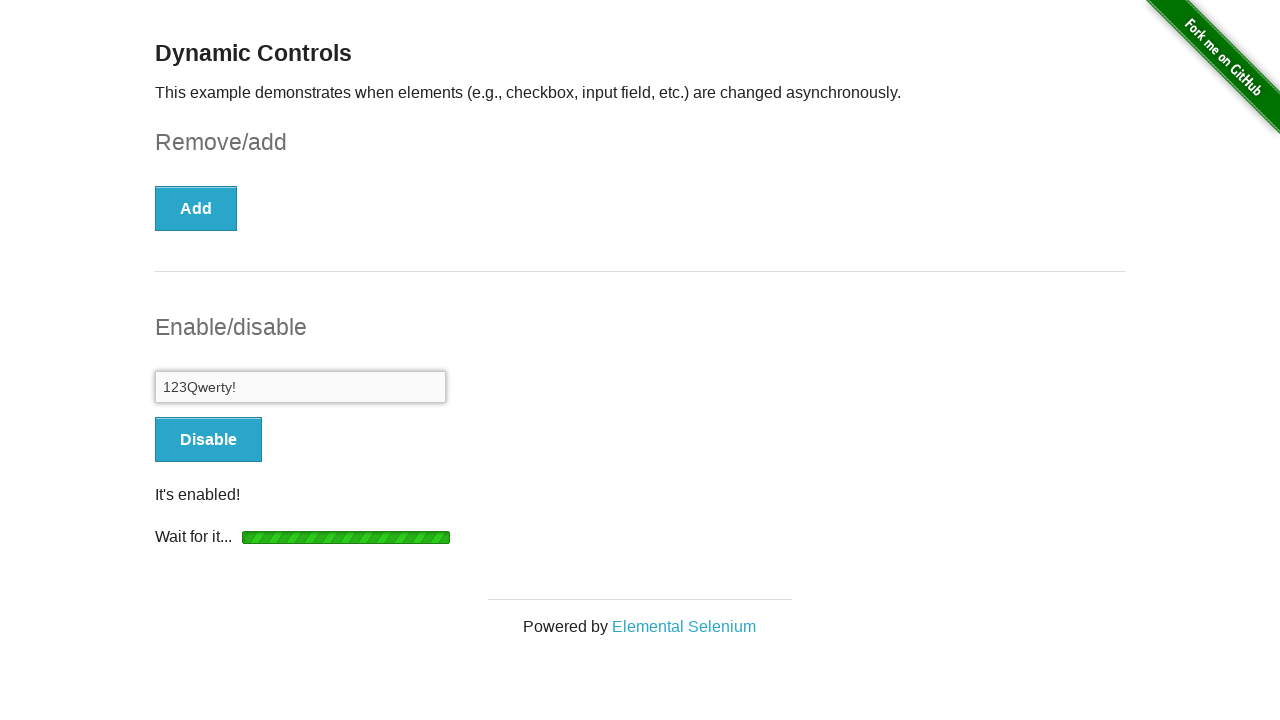

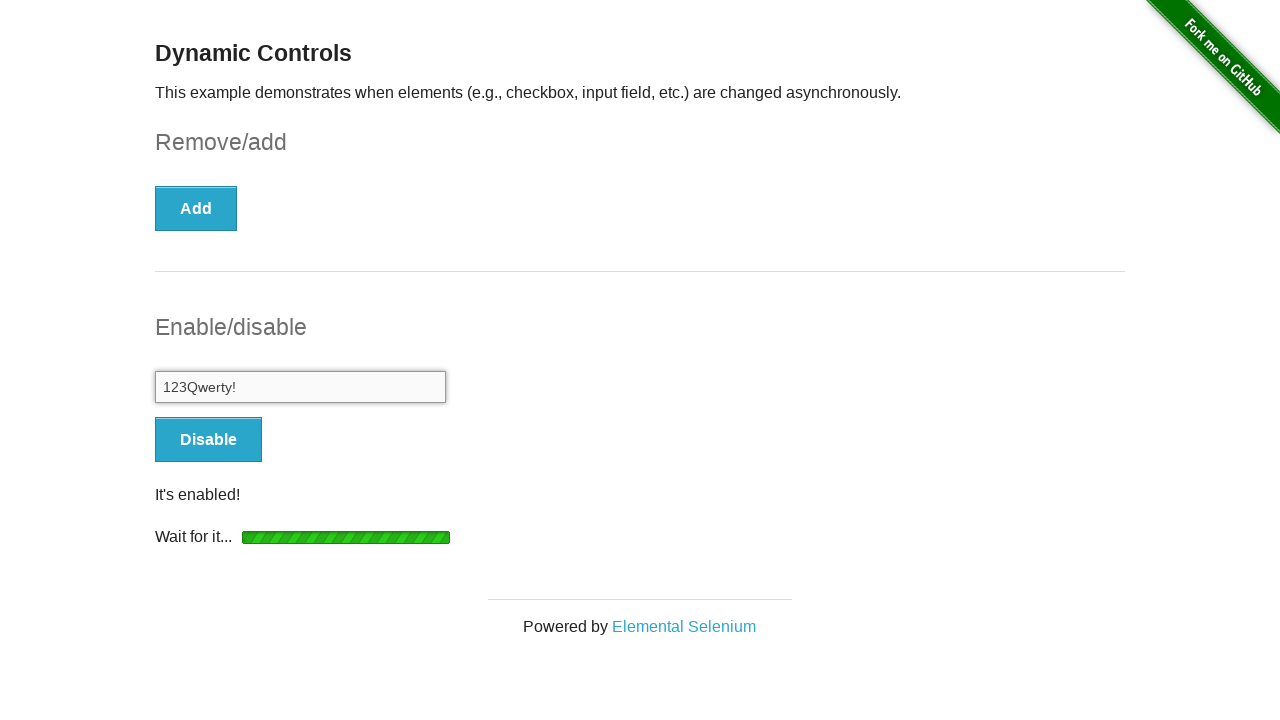